Simple navigation test that visits Rahul Shetty Academy homepage and verifies the page loads successfully by checking the title is present.

Starting URL: https://rahulshettyacademy.com/

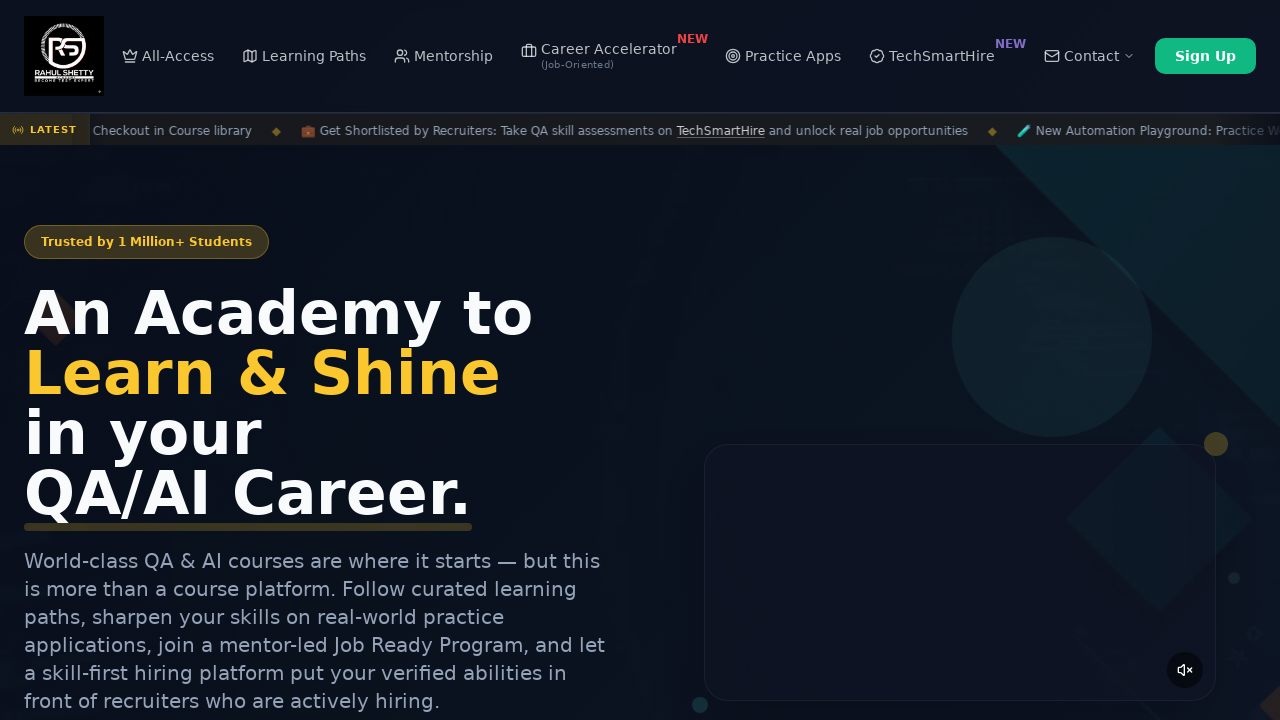

Waited for page to reach domcontentloaded state
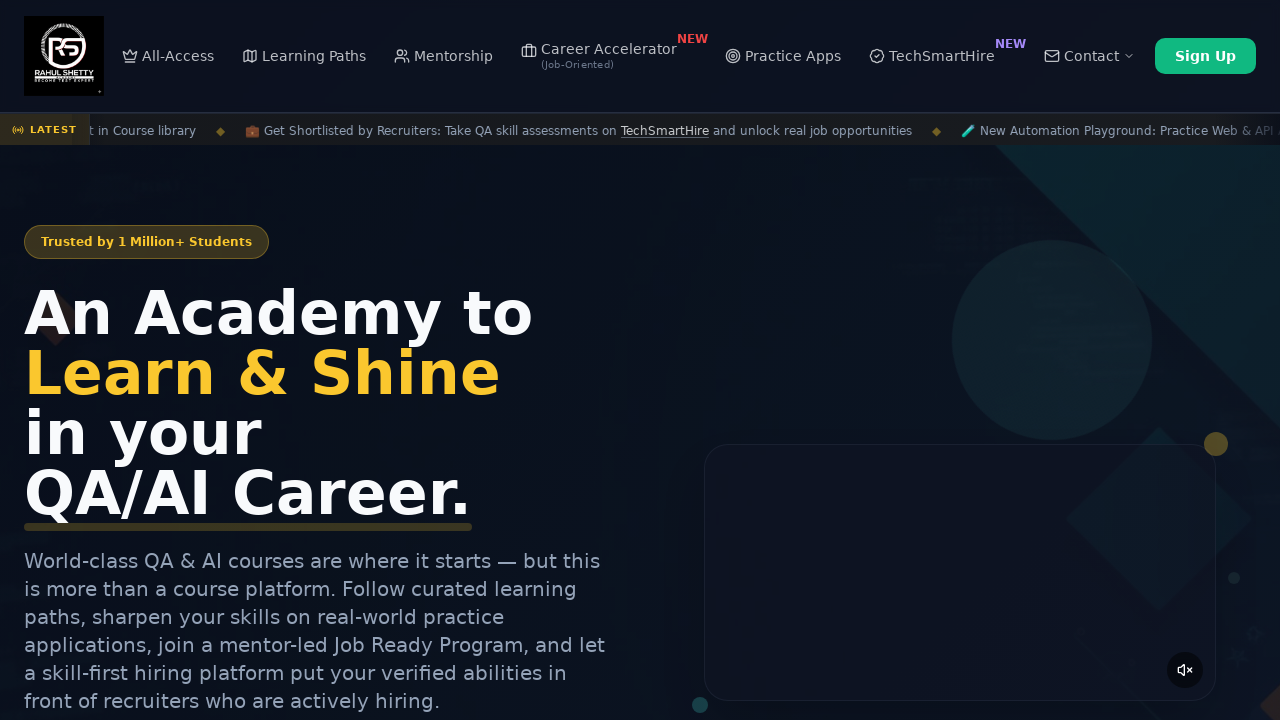

Retrieved page title: 'Rahul Shetty Academy | QA Automation, Playwright, AI Testing & Online Training'
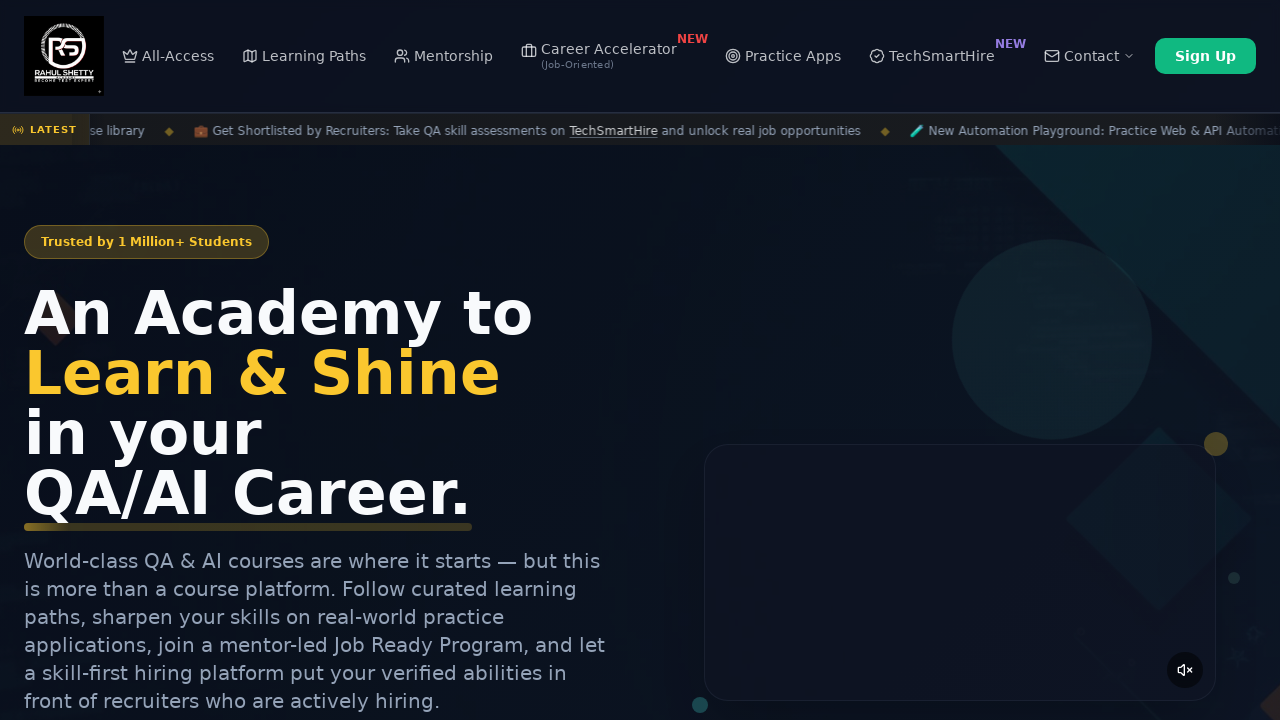

Verified page title is present and not empty
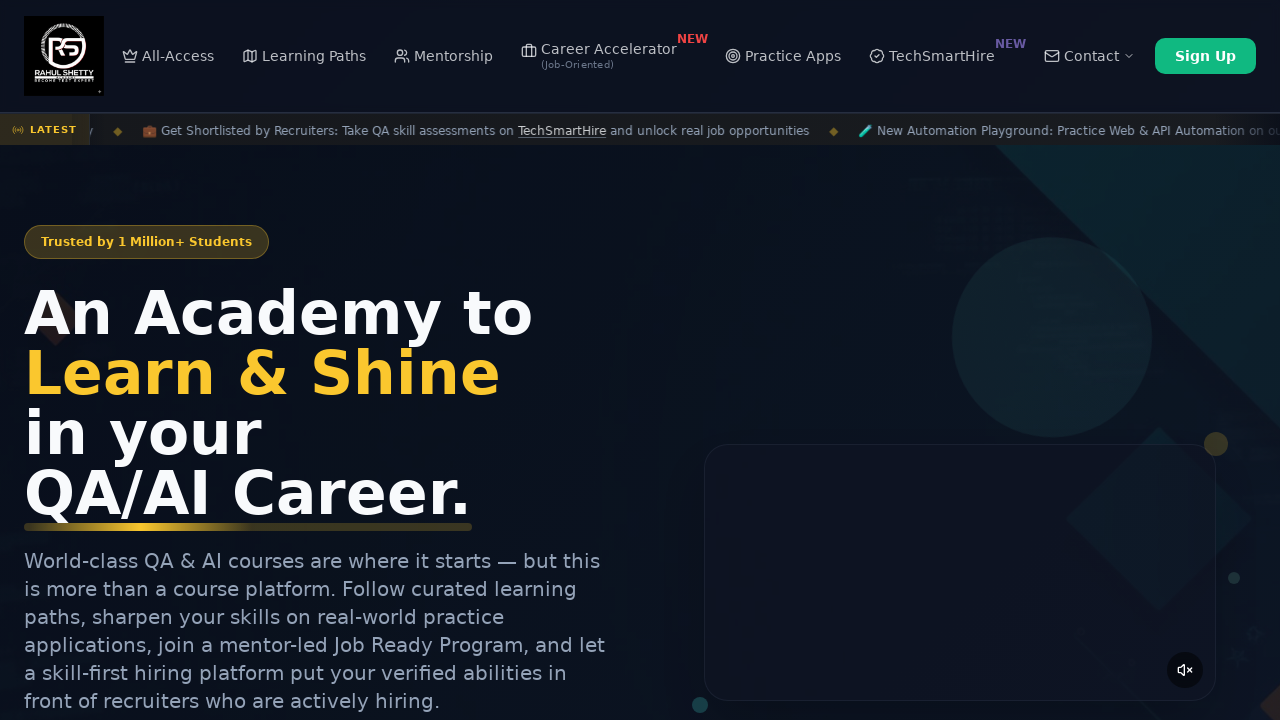

Retrieved current URL: 'https://rahulshettyacademy.com/'
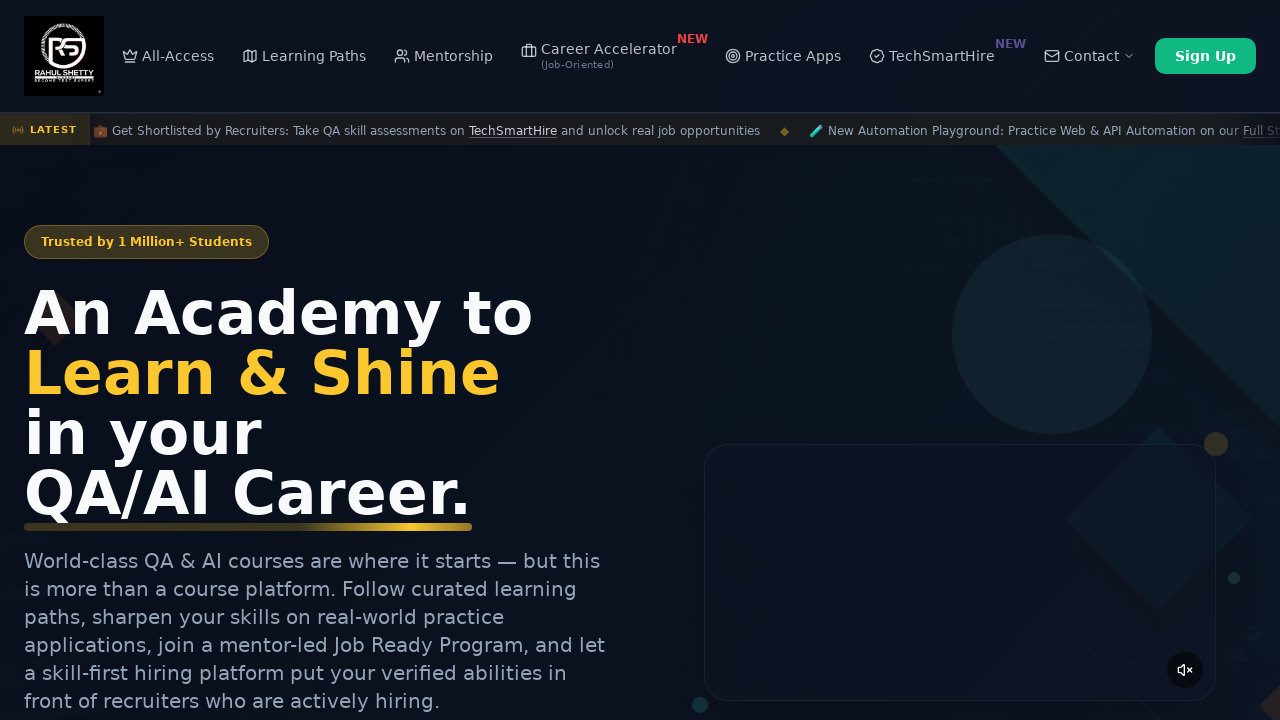

Verified URL contains 'rahulshettyacademy.com'
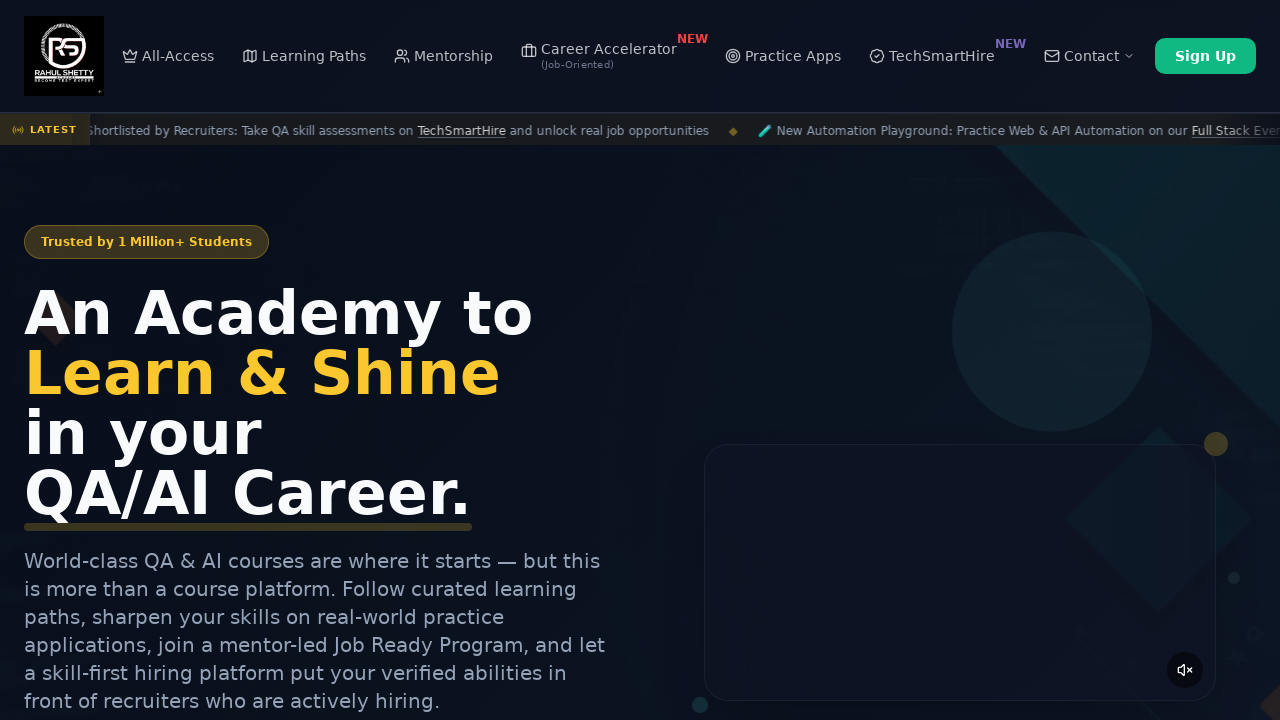

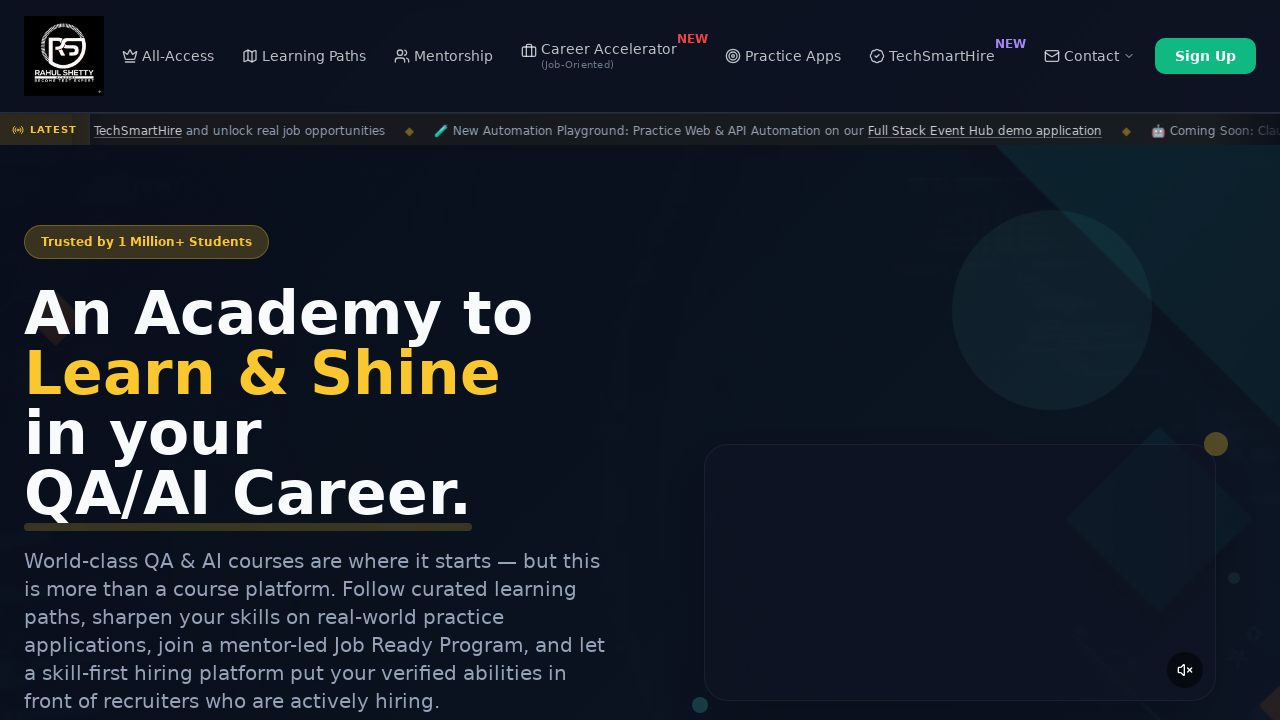